Tests dropdown selection functionality by selecting options from a dropdown menu using different methods: by index, by visible text, and by value

Starting URL: https://demoqa.com/select-menu

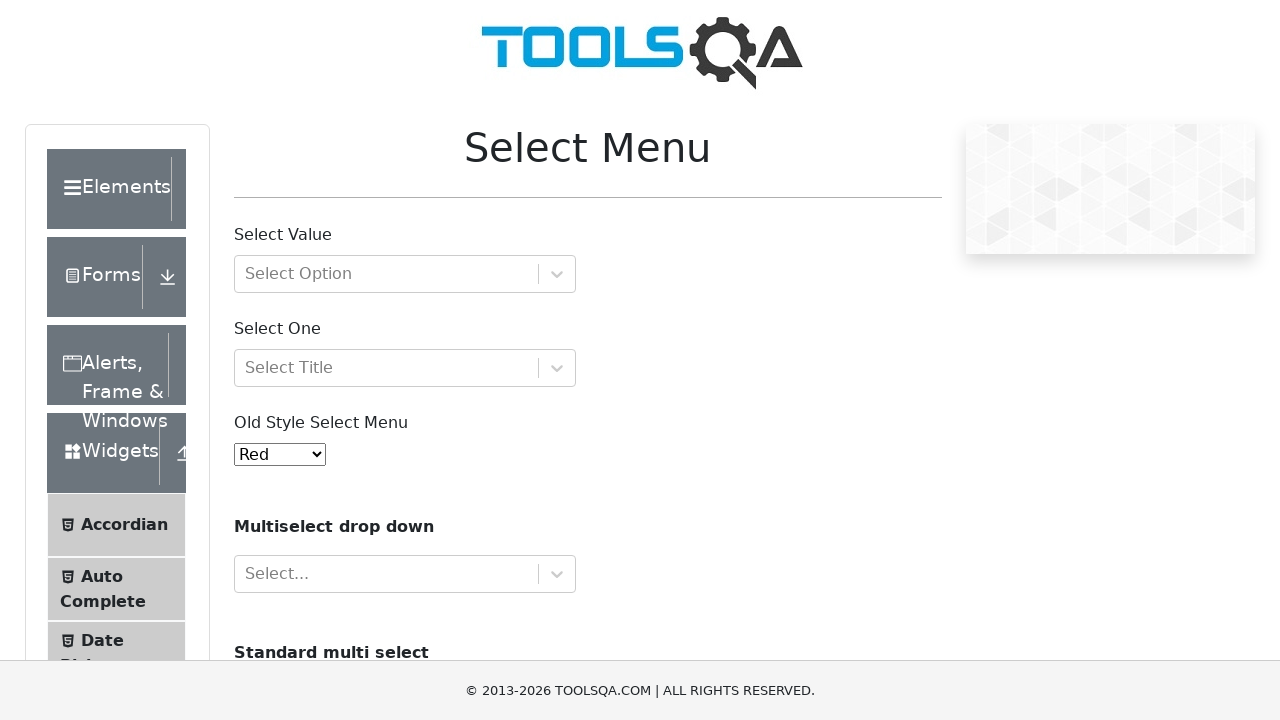

Selected option by index 4 (Purple) from dropdown menu on #oldSelectMenu
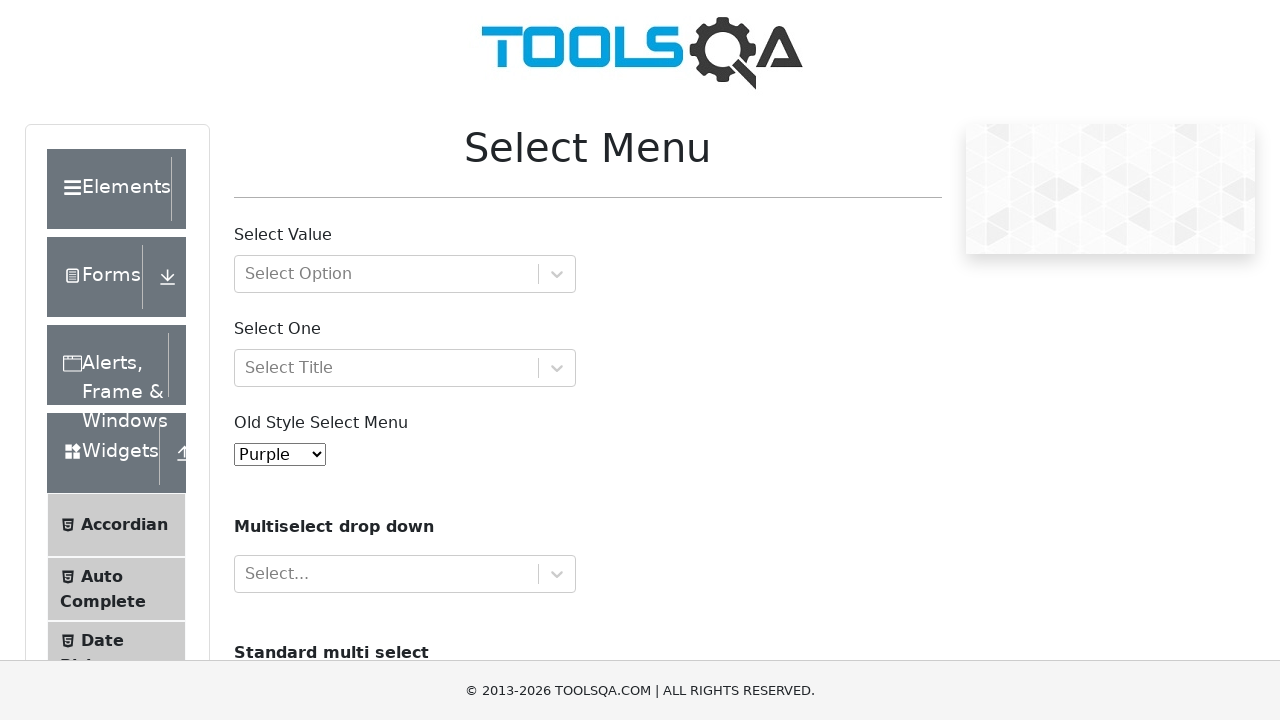

Selected option by visible text 'Magenta' from dropdown menu on #oldSelectMenu
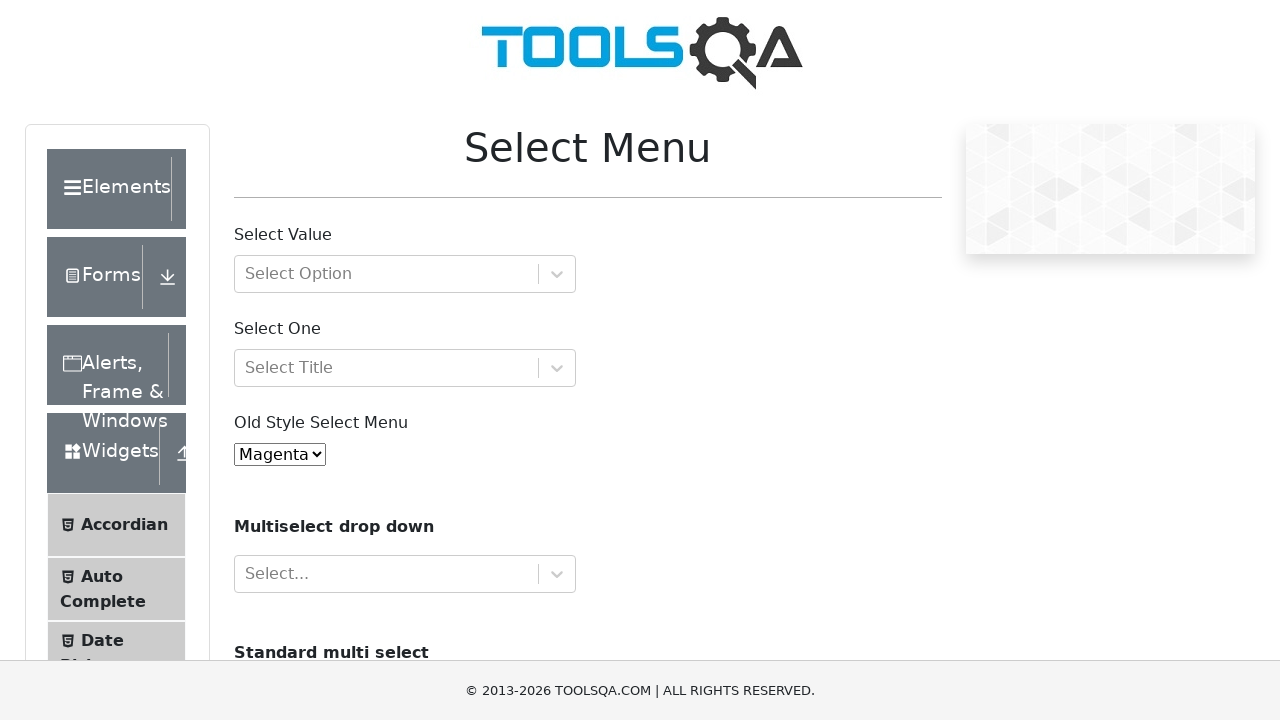

Selected option by value '6' from dropdown menu on #oldSelectMenu
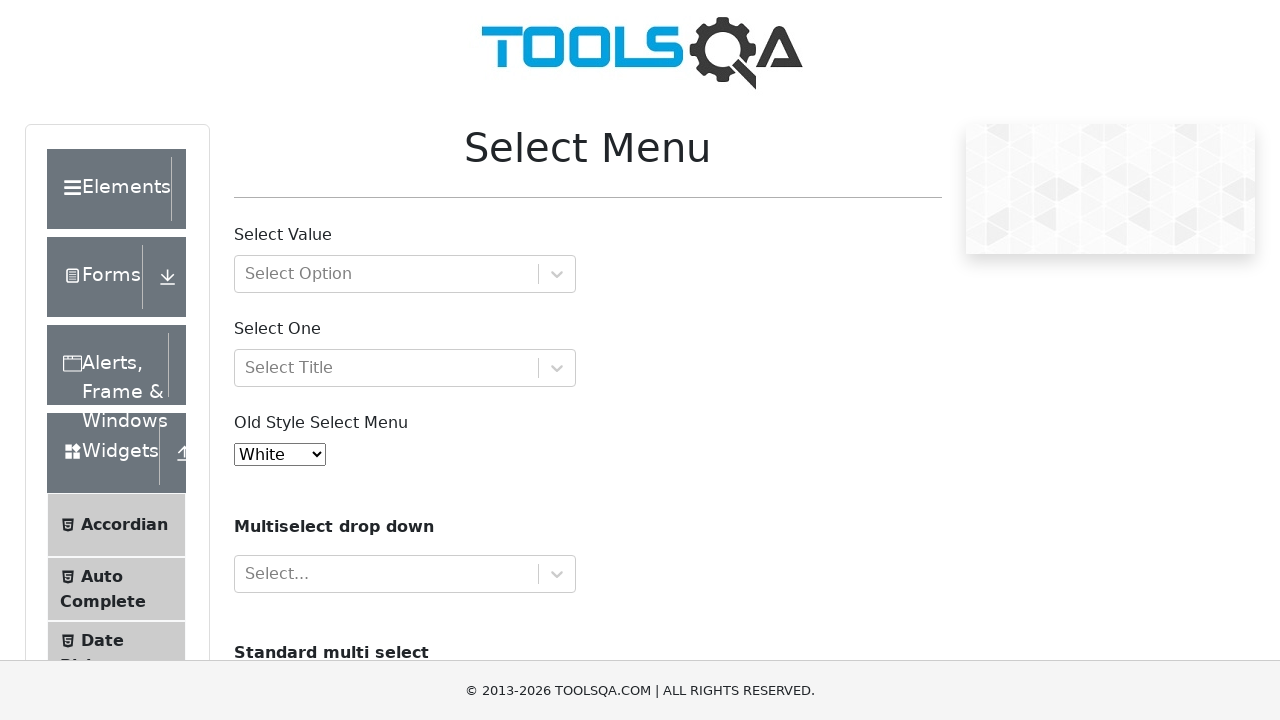

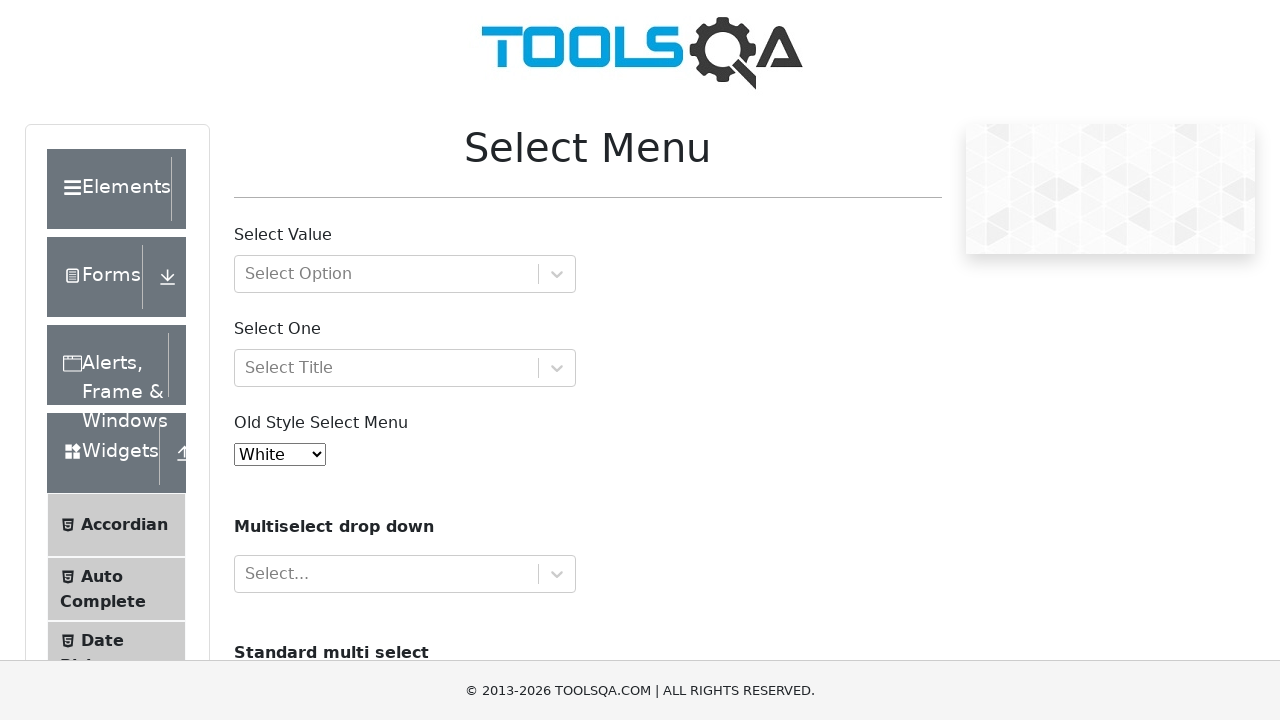